Navigates to Maserati of Seattle dealership website, accesses the vehicle inventory through the navigation menu, browses car listings, and views individual vehicle detail pages including opening the image gallery.

Starting URL: https://www.maseratiofseattle.com/

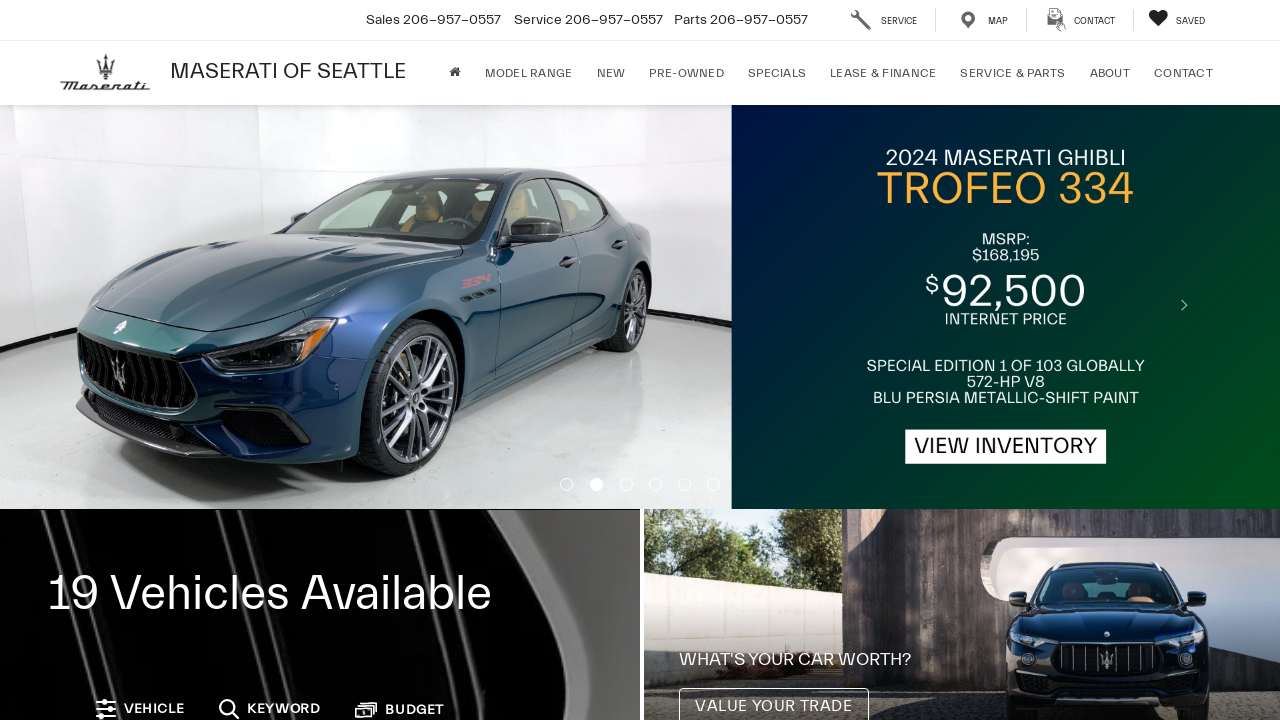

Hovered over navigation menu to reveal submenu at (611, 73) on a#parent_2
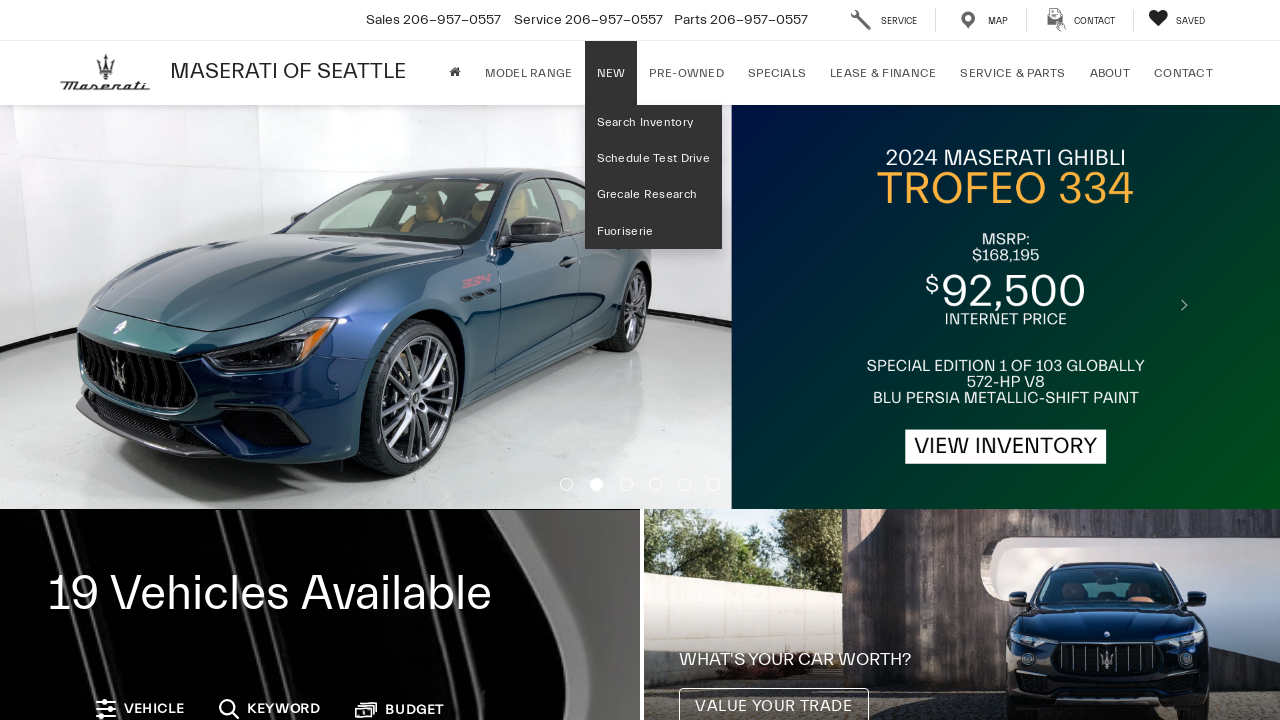

Inventory search link appeared
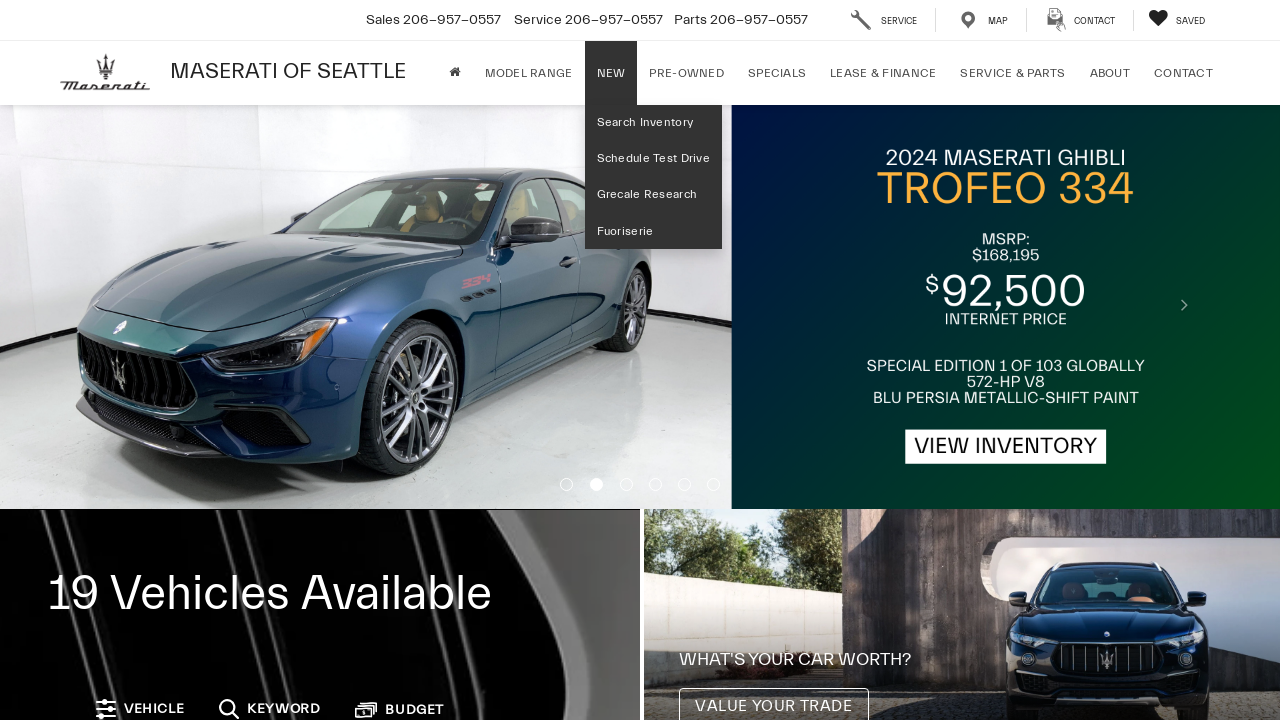

Clicked inventory search link at (653, 123) on a.searchinventorychild
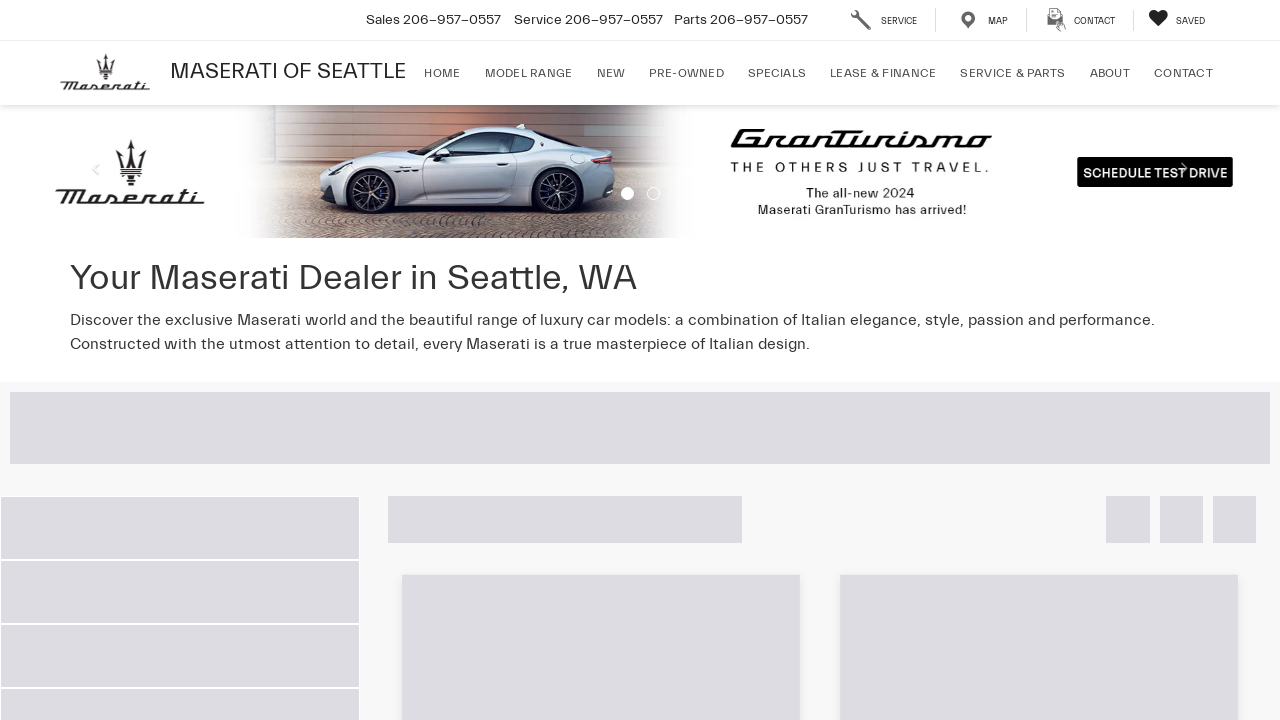

Waited 10 seconds for inventory page to load
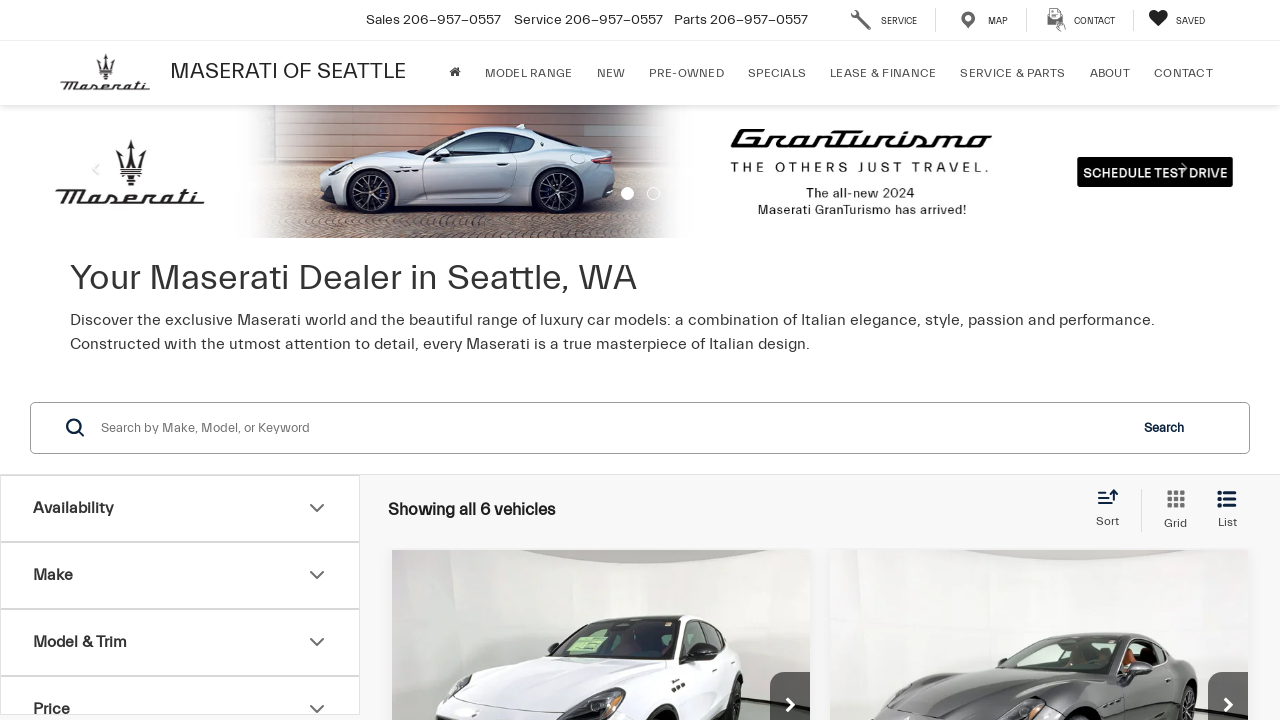

Vehicle listing elements loaded
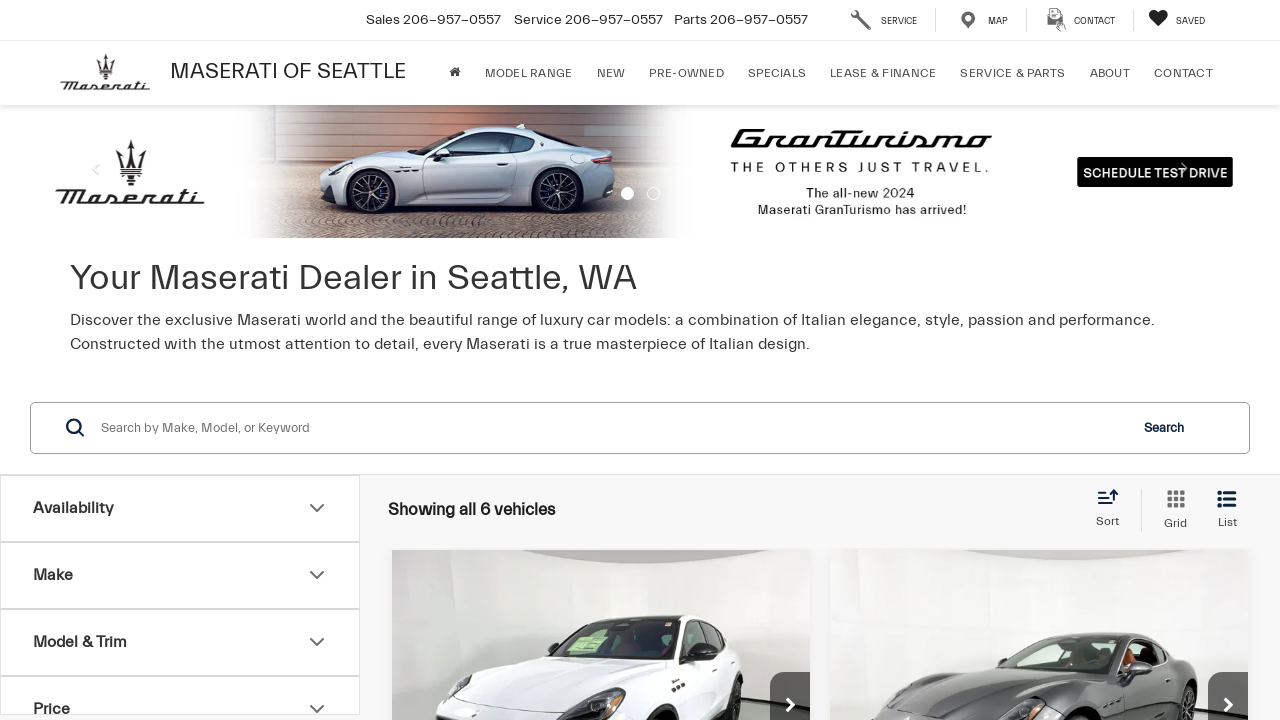

Extracted first car links from inventory
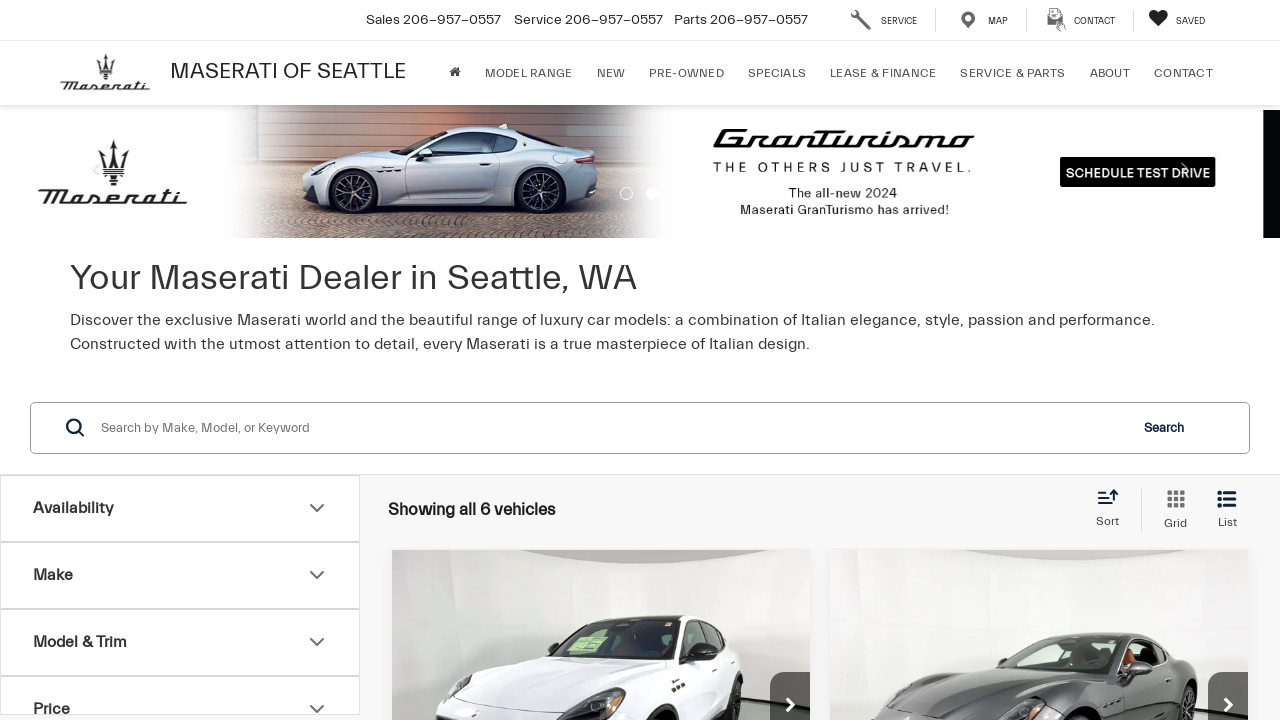

Navigated to first vehicle detail page
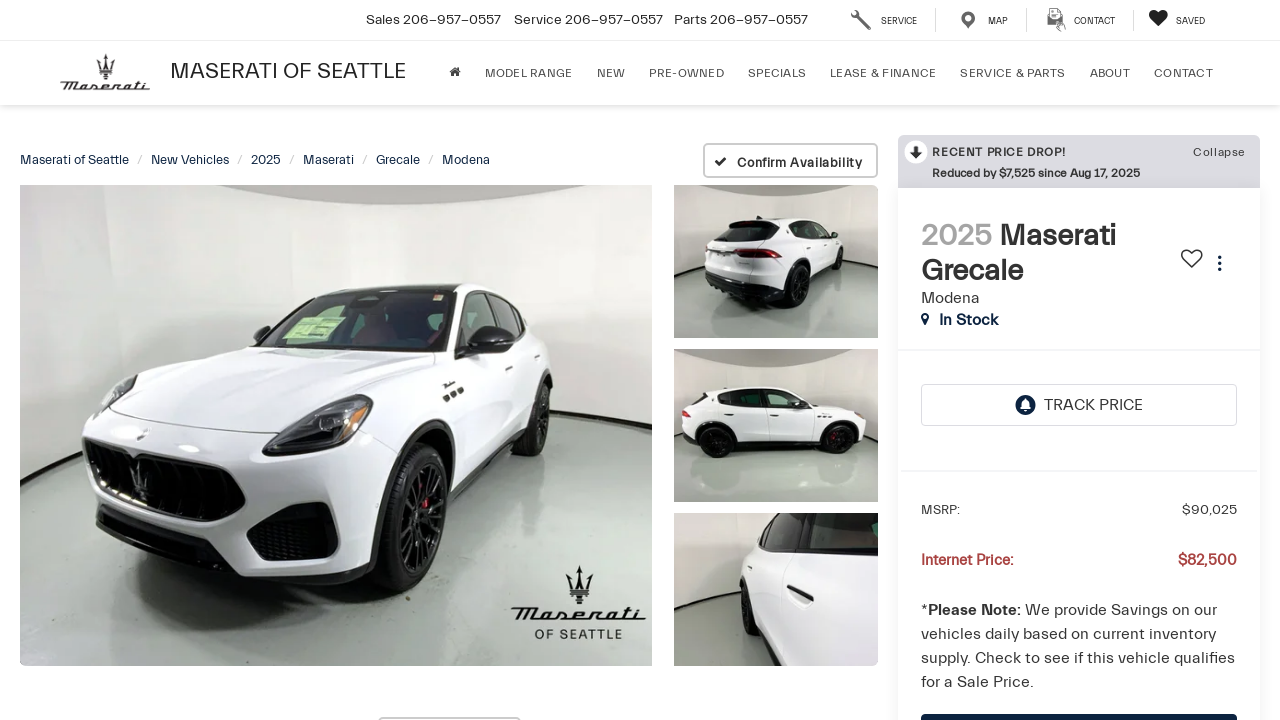

Vehicle details loaded on detail page
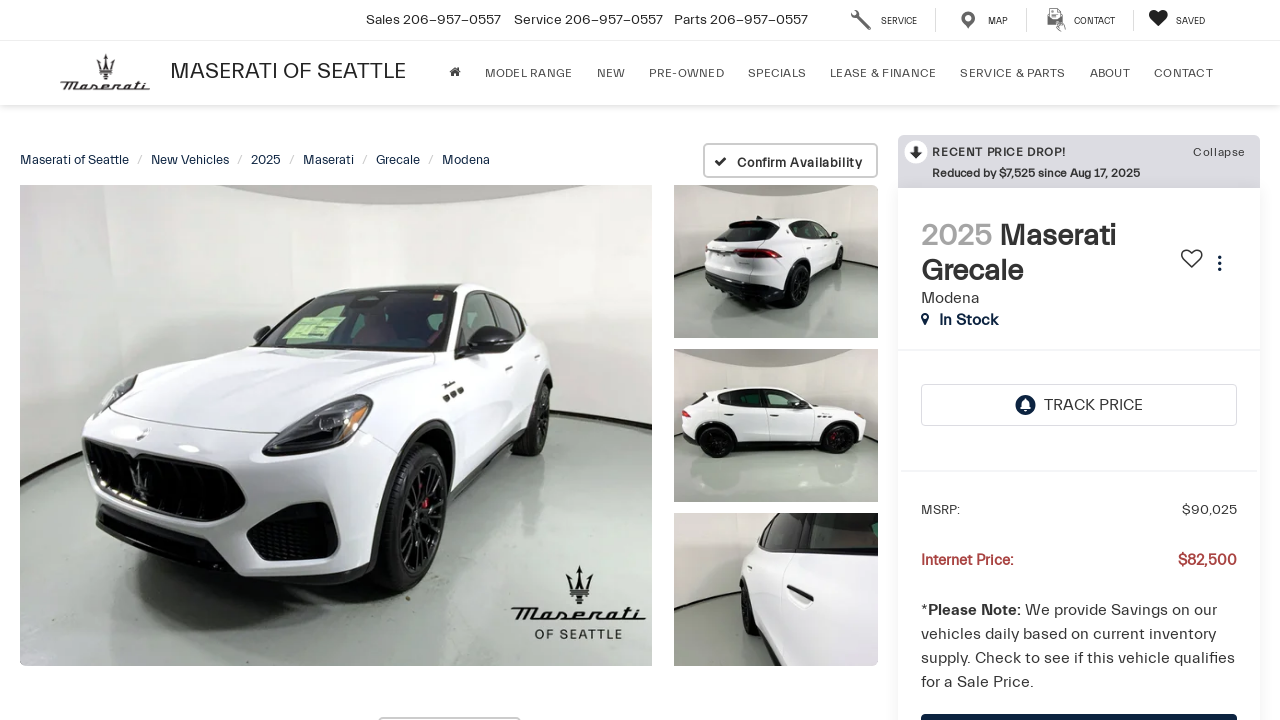

Clicked vehicle thumbnail to open image gallery at (336, 425) on #thumbnail--desktop--0 img.thumbnail__image
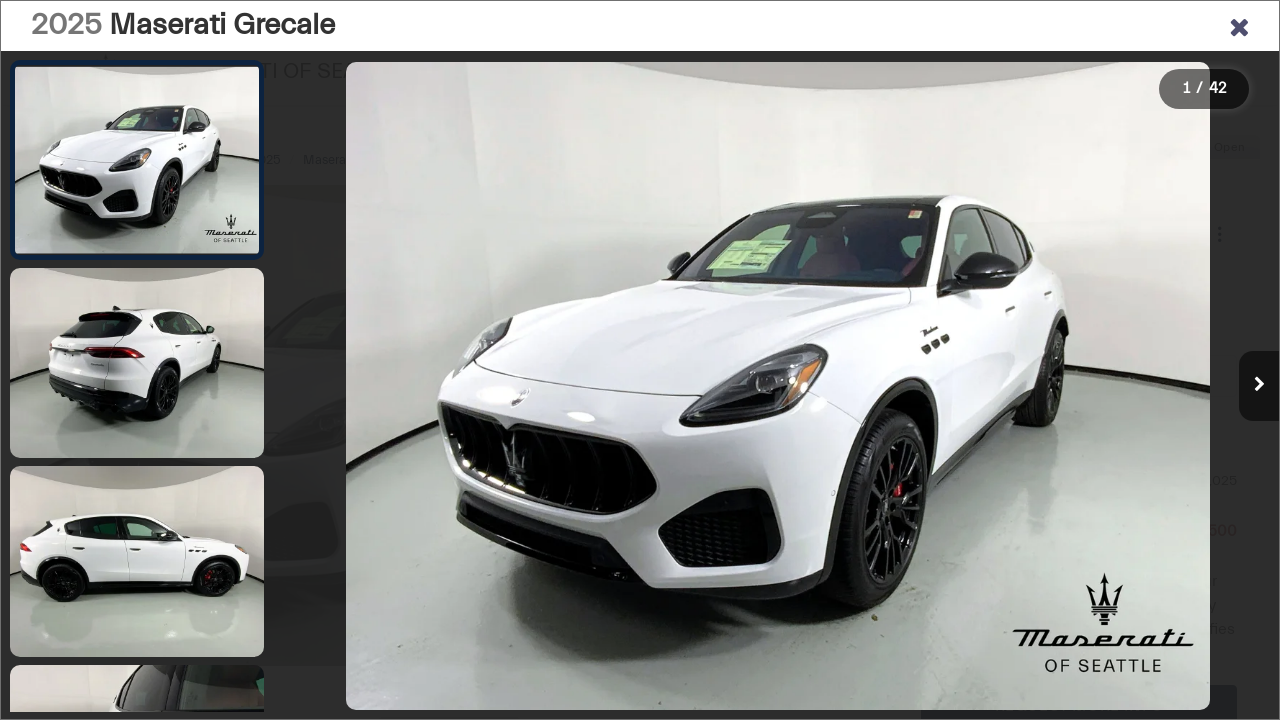

Image gallery loaded with thumbnails
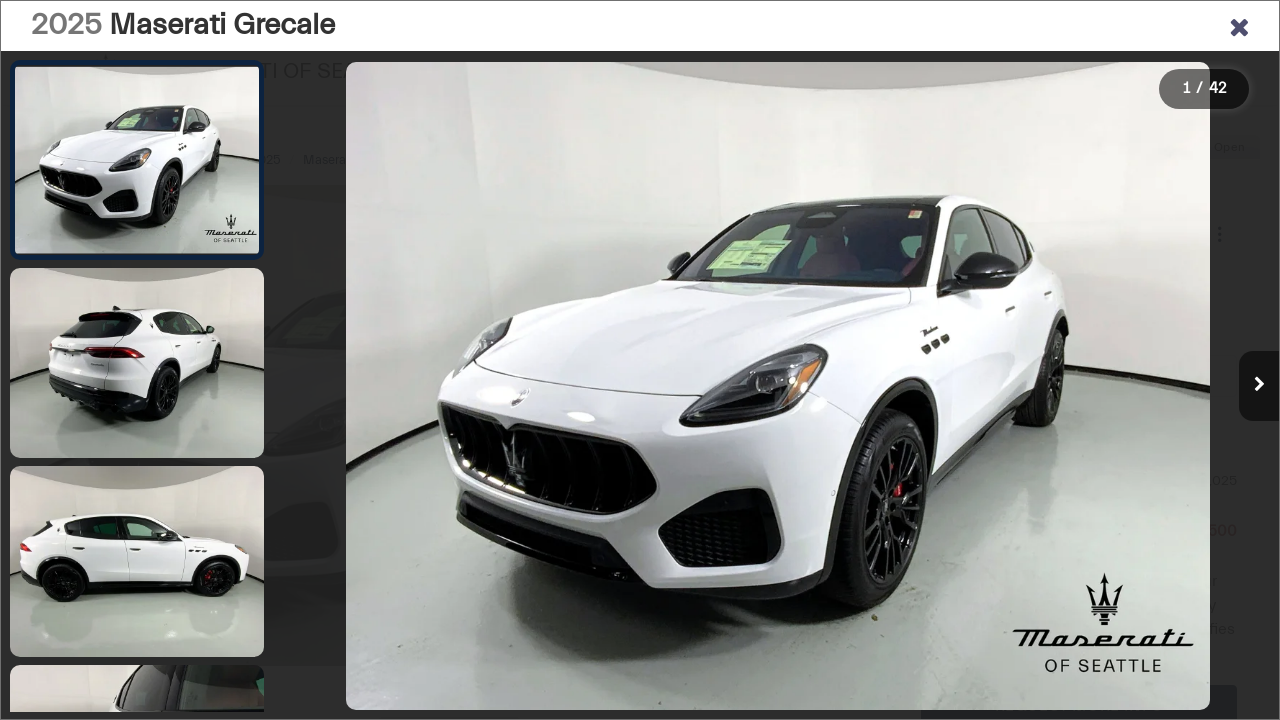

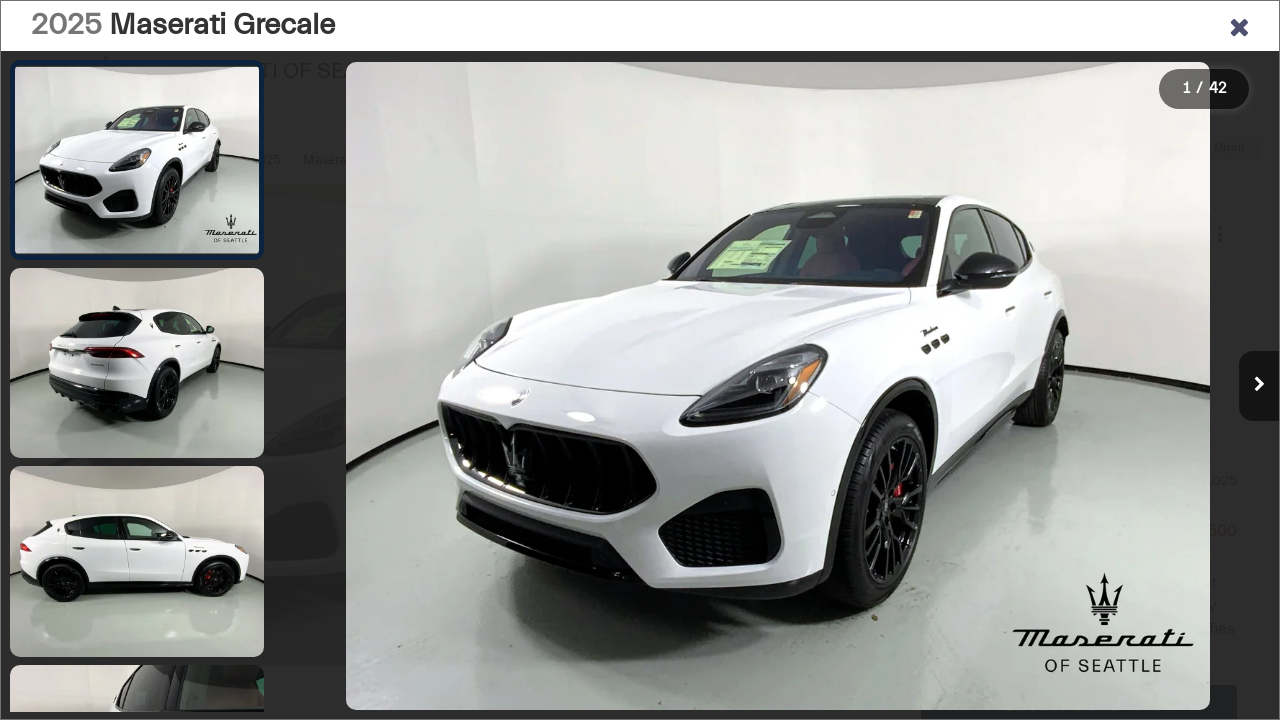